Tests browser navigation functionality by clicking links and using browser back/forward buttons on a demo registration site

Starting URL: https://demo.automationtesting.in/Register.html

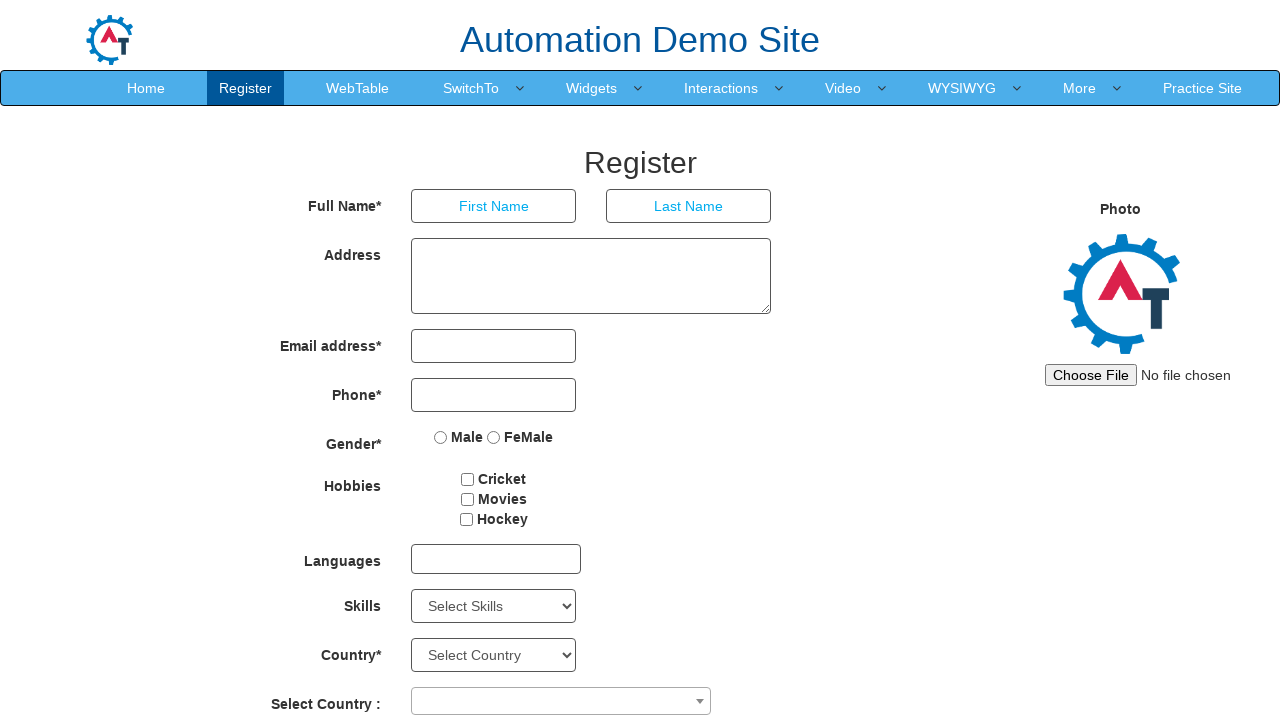

Clicked on WebTable link at (358, 88) on xpath=//a[normalize-space()='WebTable']
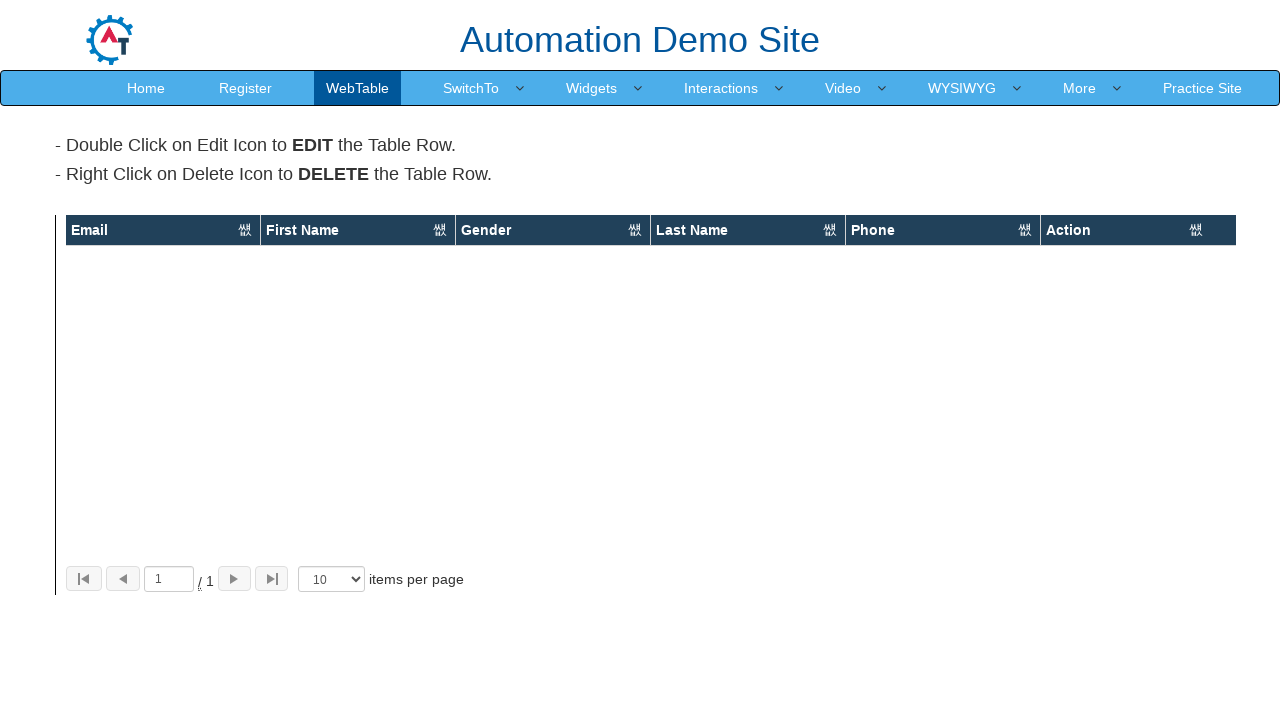

Waited 2 seconds for page to load
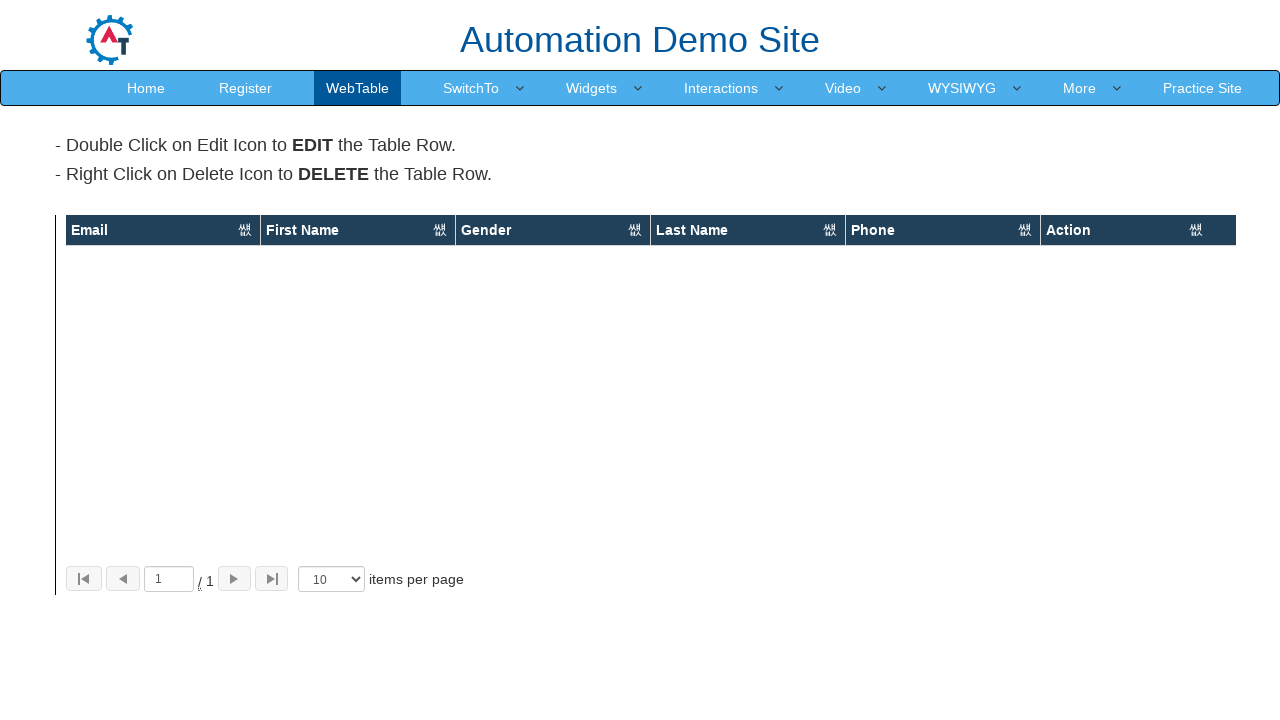

Navigated back using browser back button
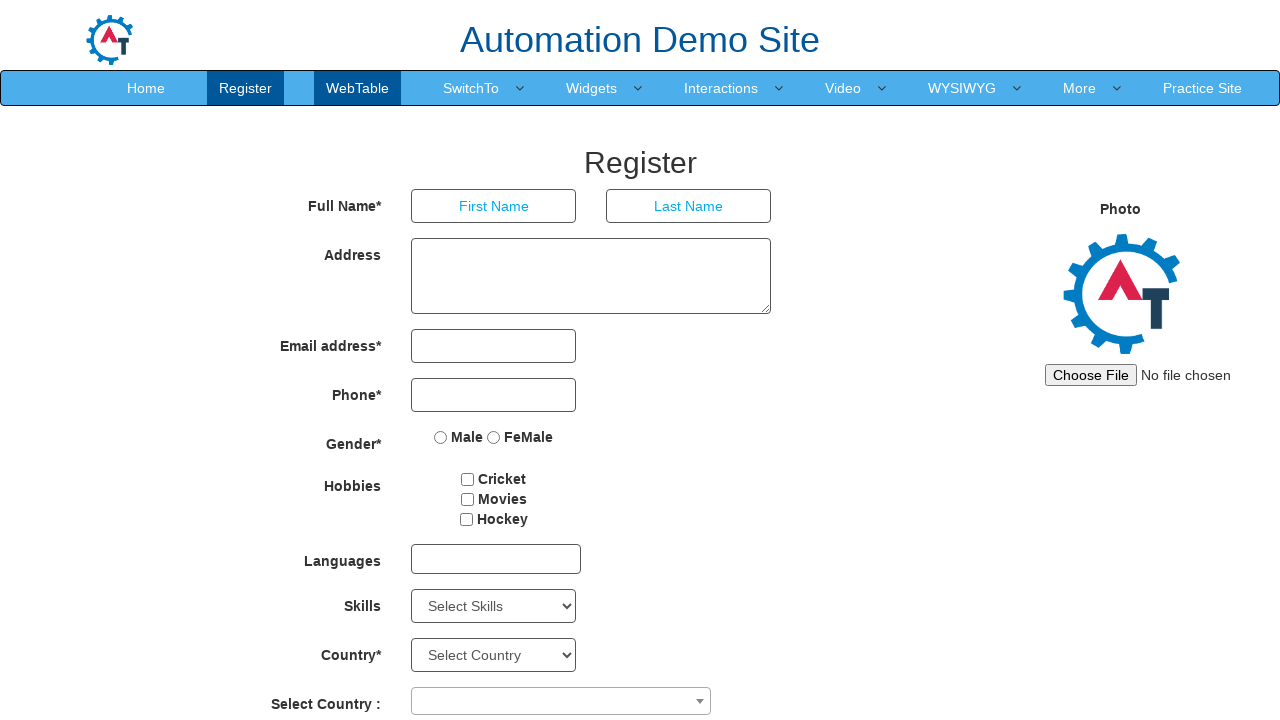

Waited 2 seconds before clicking Home link
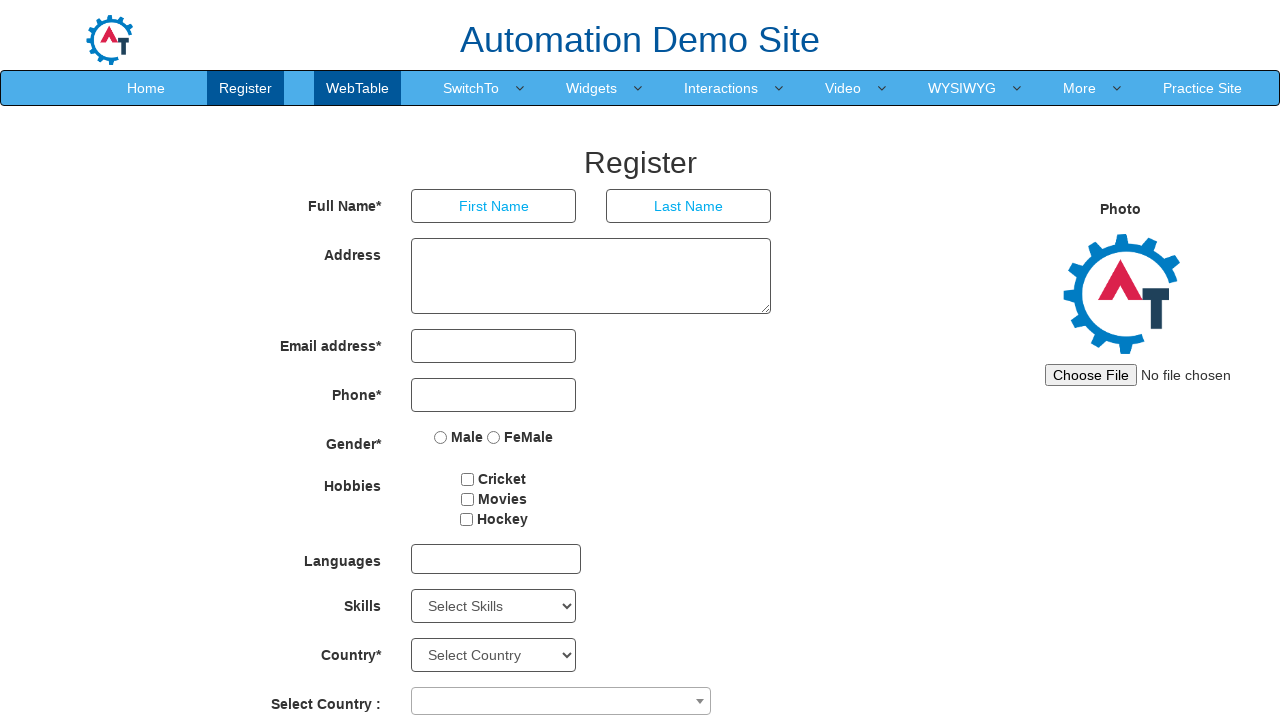

Clicked on Home link at (146, 88) on xpath=//a[text()='Home']
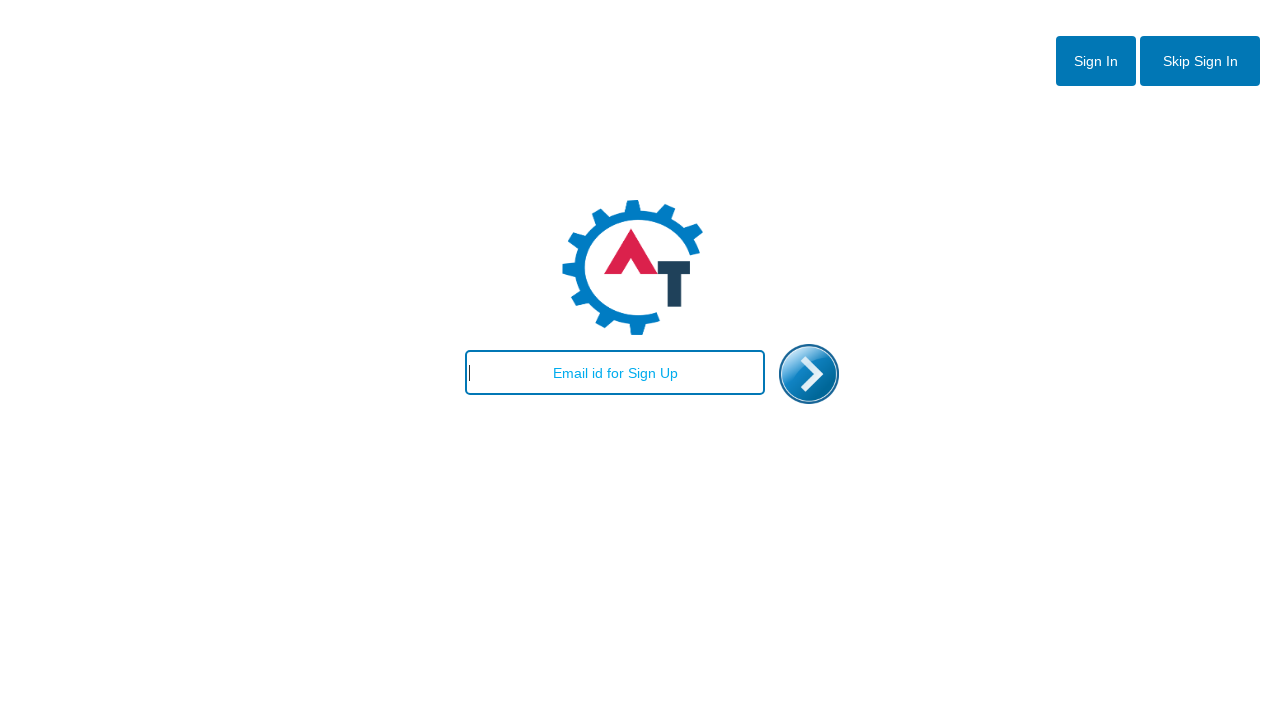

Waited 2 seconds before navigating forward
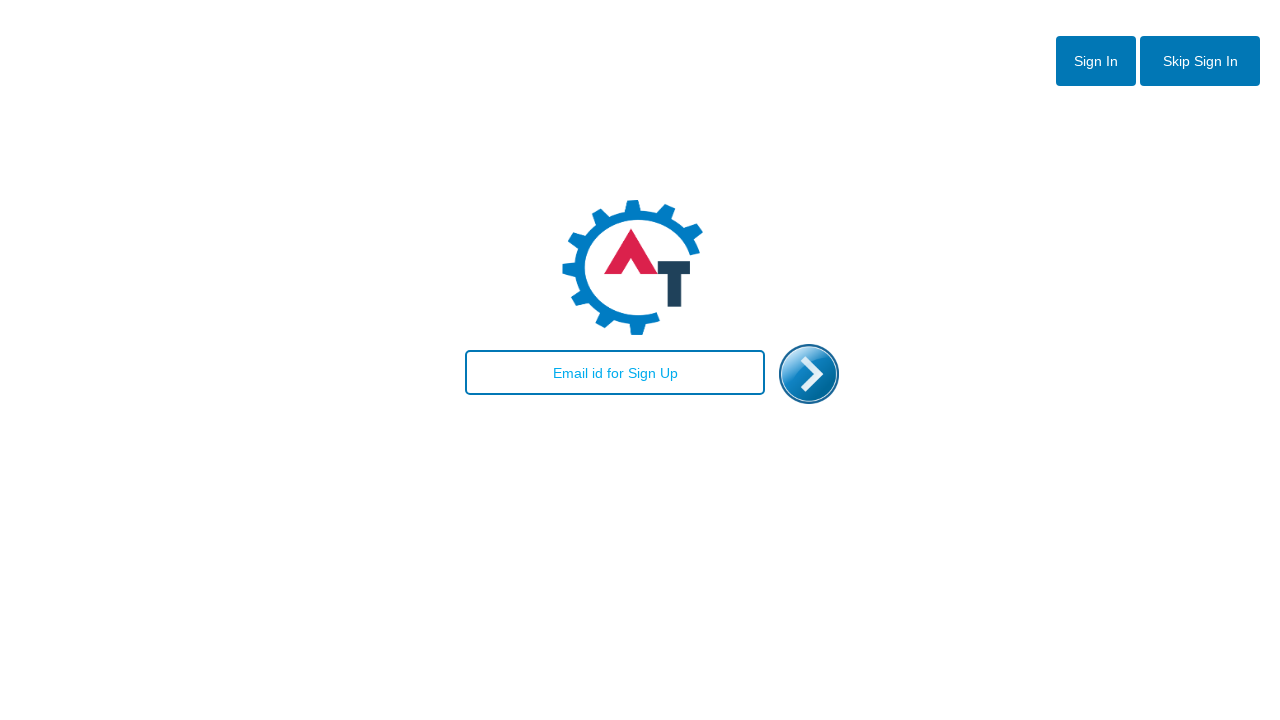

Navigated forward using browser forward button
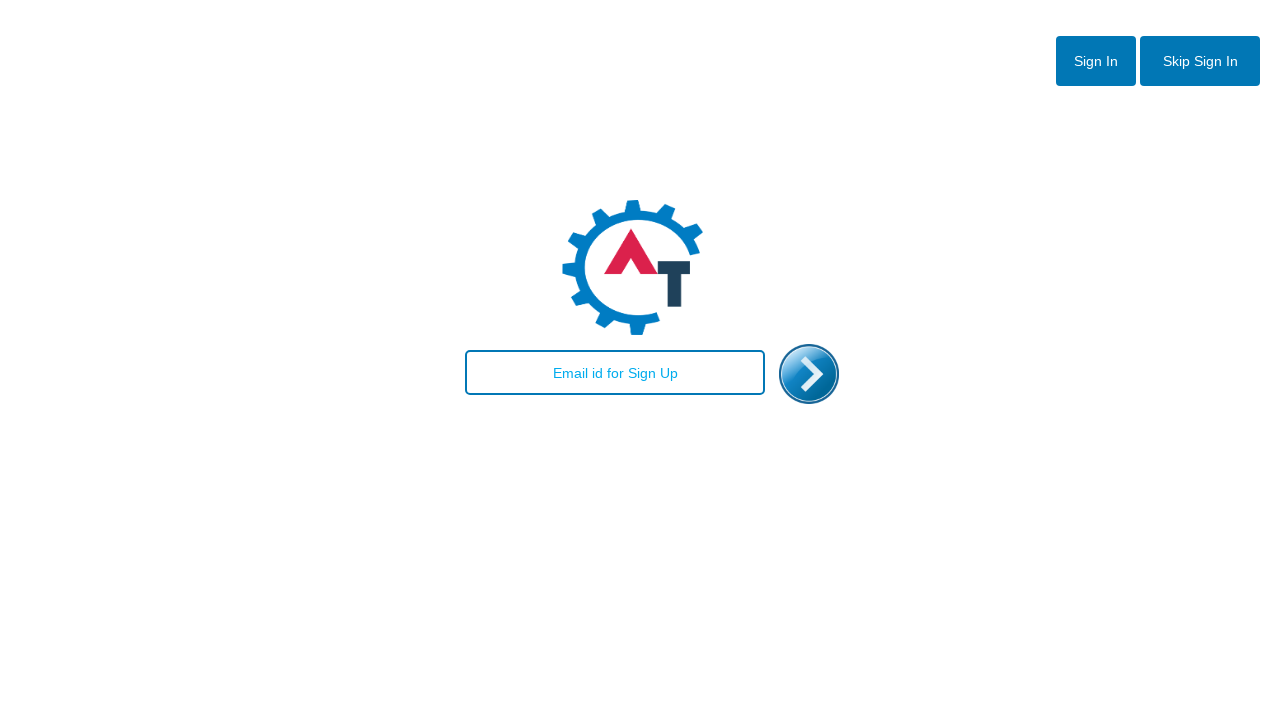

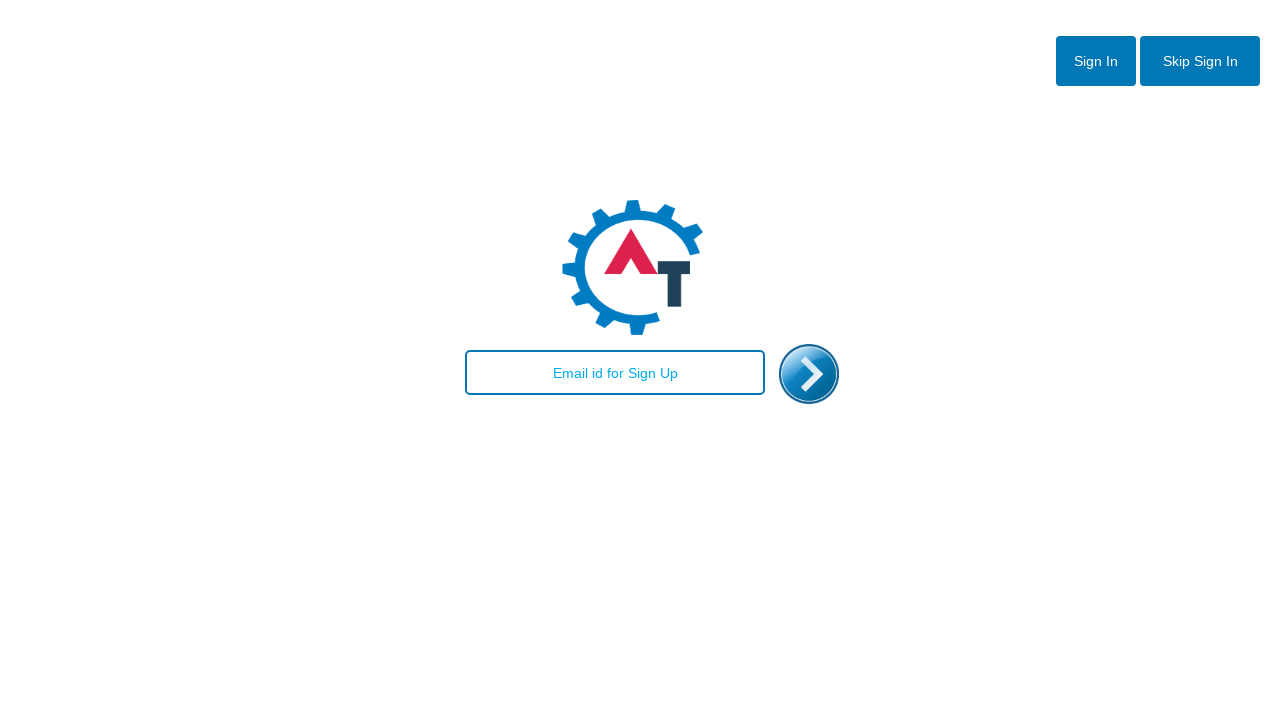